Tests triangle identification by entering sides that form an isosceles triangle (4.0, 3.0, 3.0)

Starting URL: https://testpages.eviltester.com/styled/apps/triangle/triangle001.html

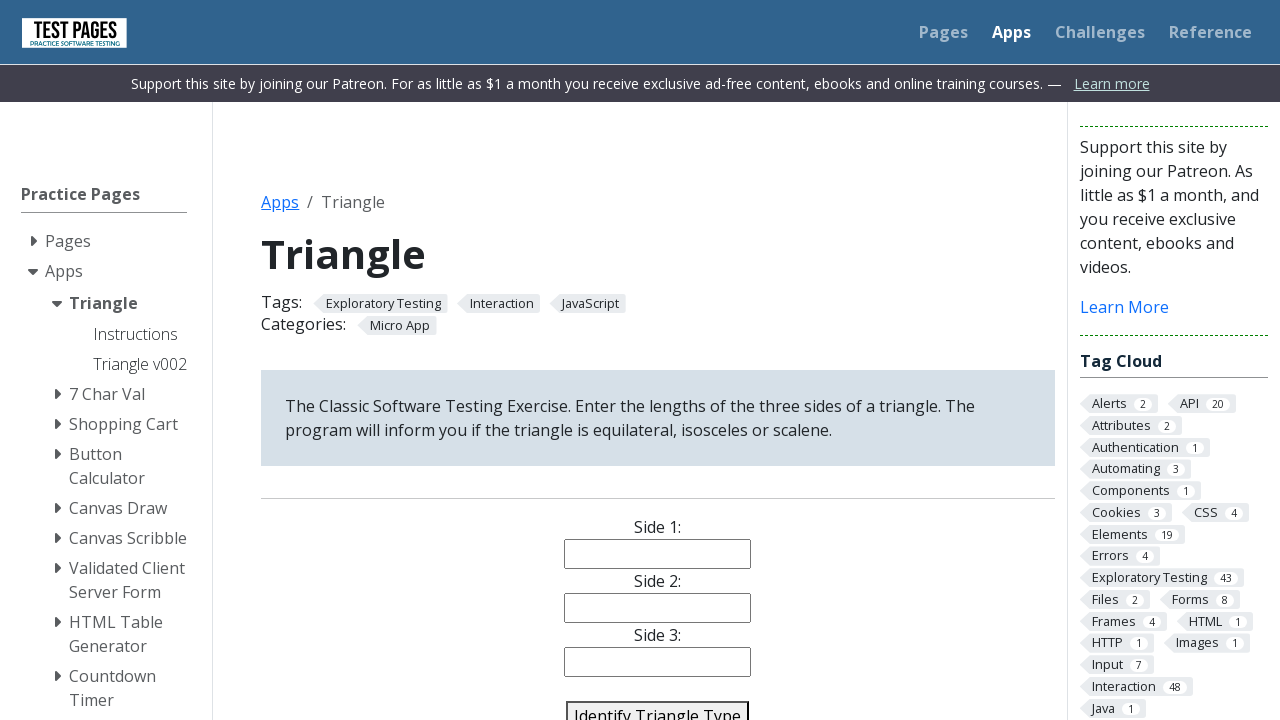

Entered 4.0 for side 1 on #side1
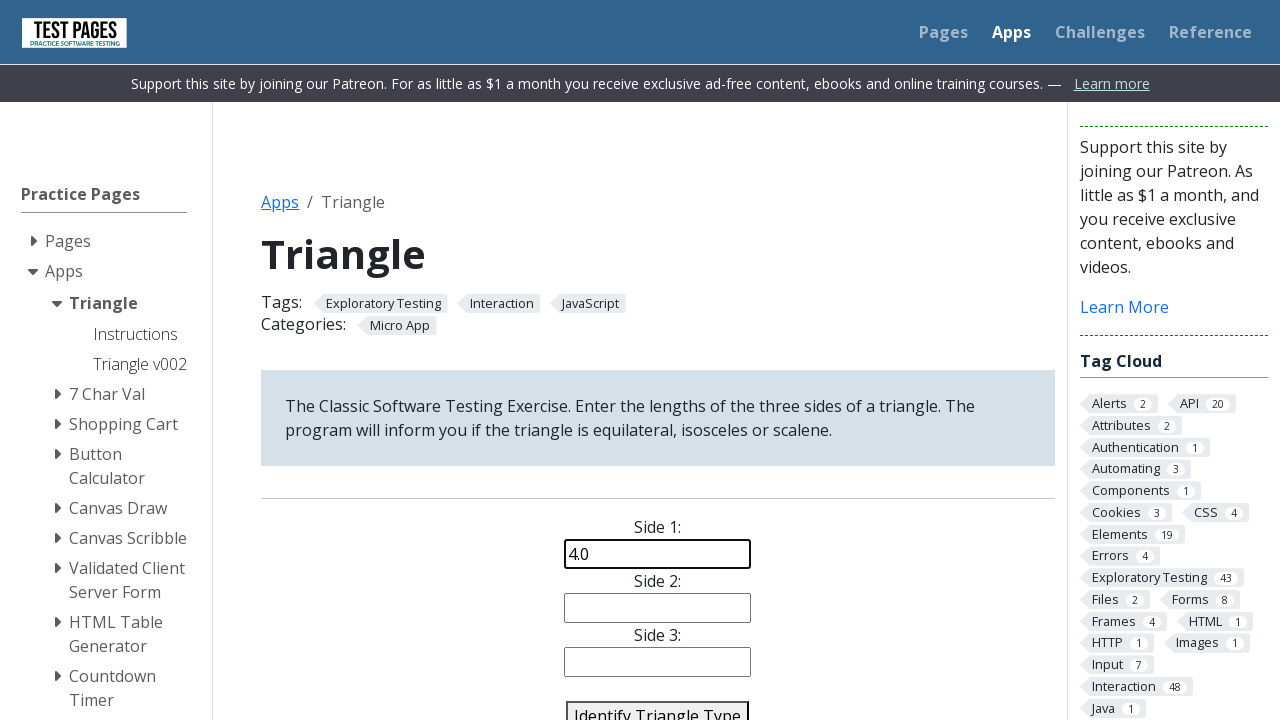

Entered 3.0 for side 2 on #side2
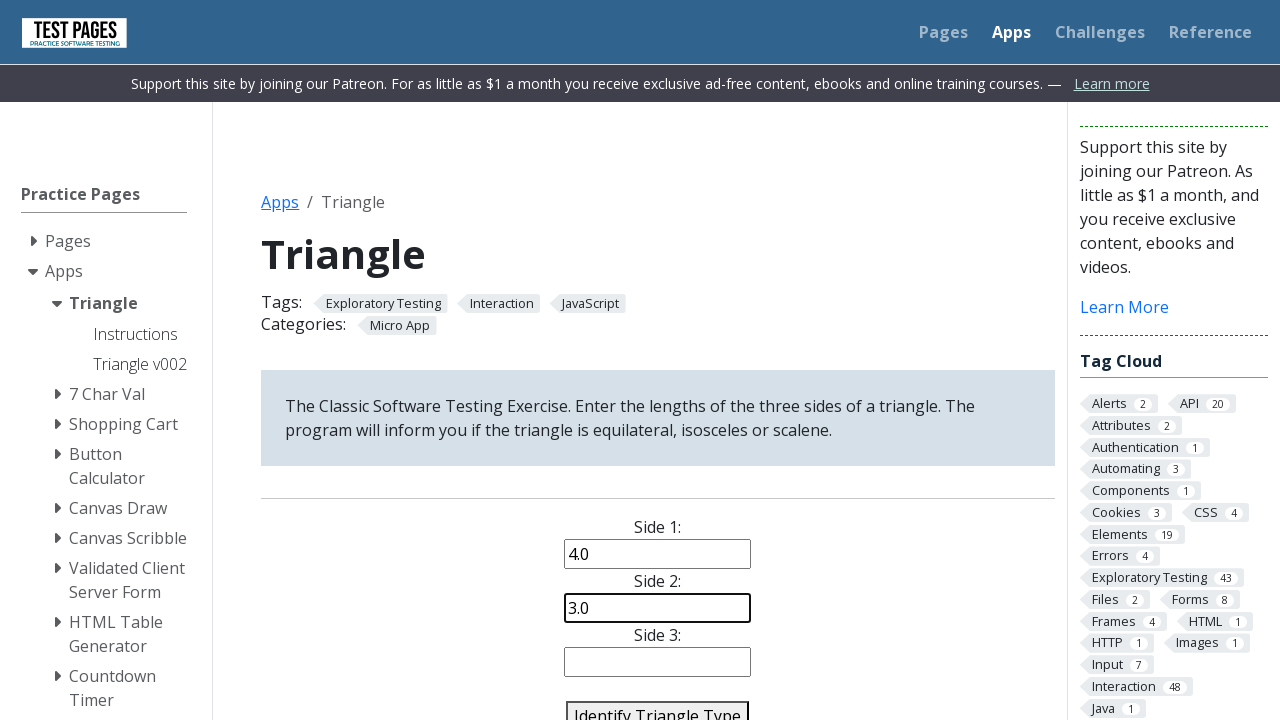

Entered 3.0 for side 3 on #side3
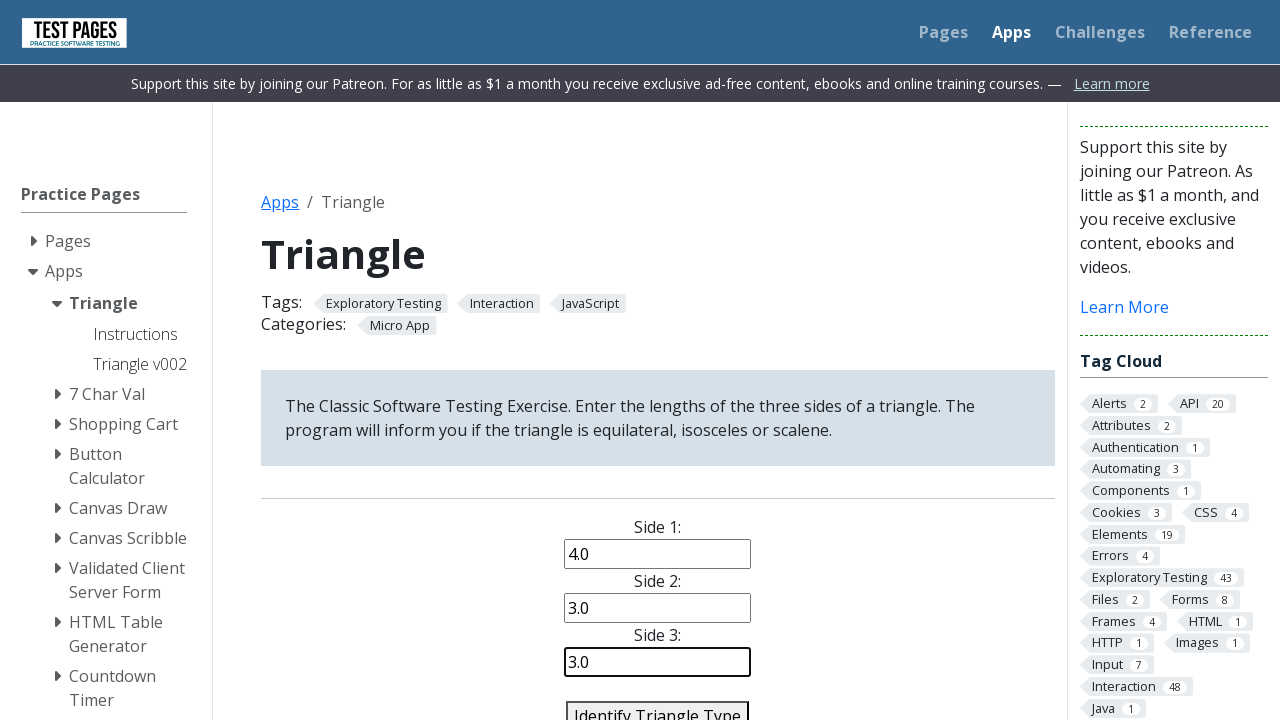

Clicked identify triangle button to classify isosceles triangle (4.0, 3.0, 3.0) at (658, 705) on #identify-triangle-action
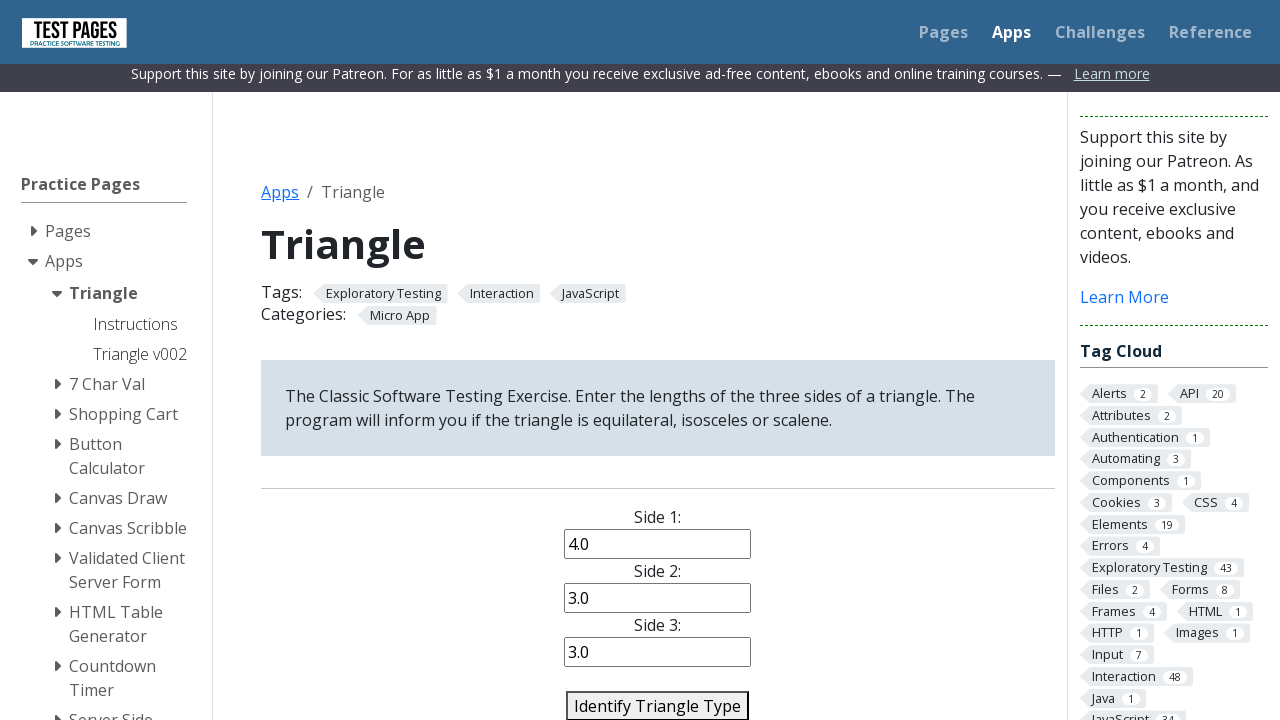

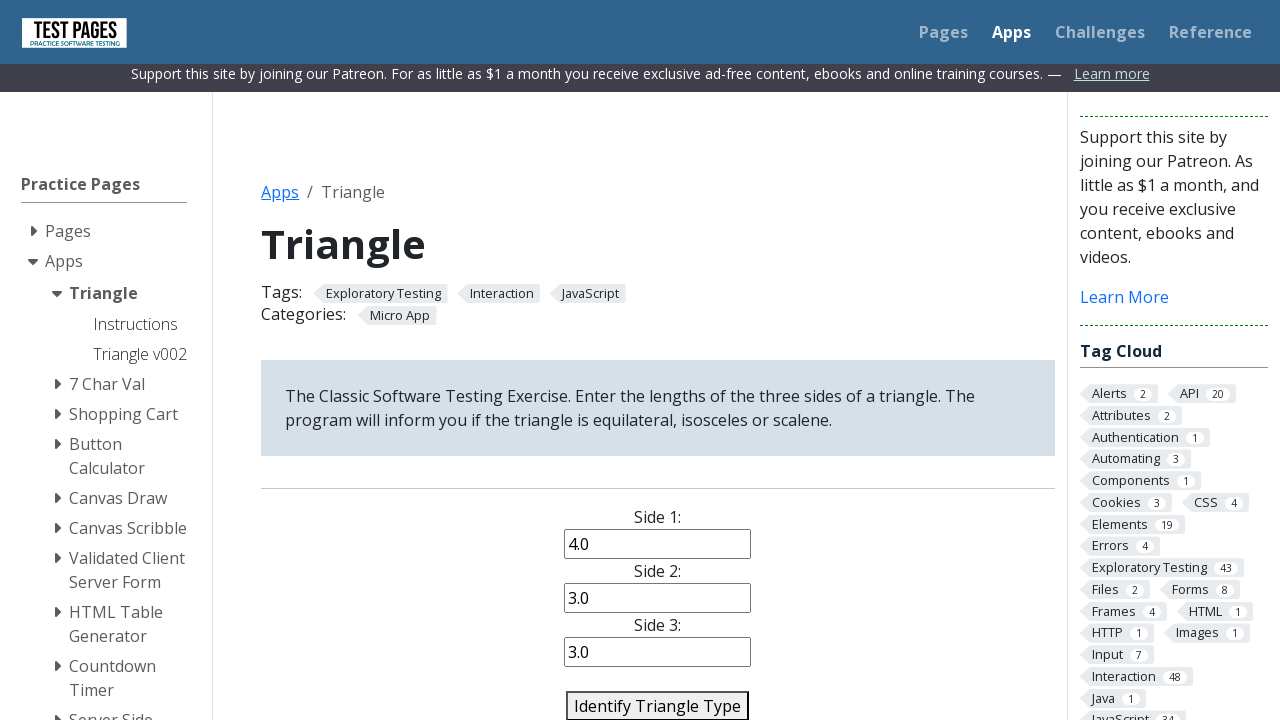